Tests selecting an option from a dropdown using Playwright's built-in select_option method by visible text, then verifies the correct option was selected.

Starting URL: http://the-internet.herokuapp.com/dropdown

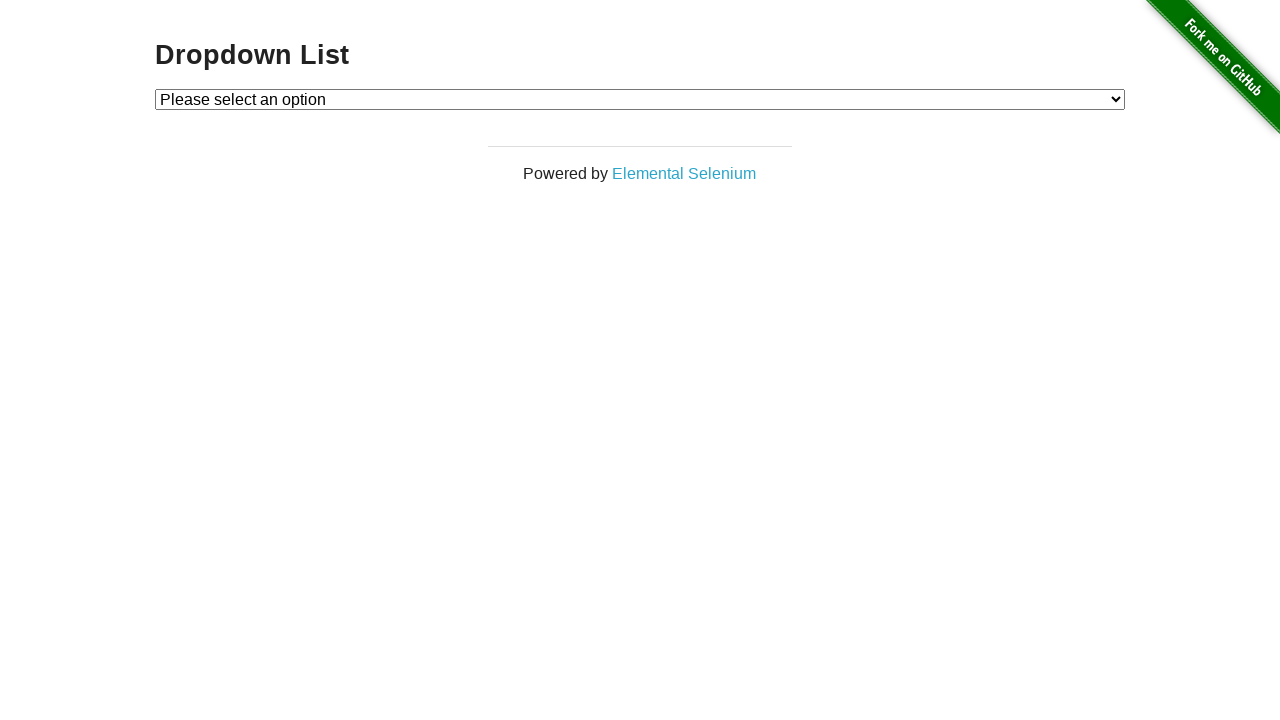

Selected 'Option 1' from dropdown using select_option method on #dropdown
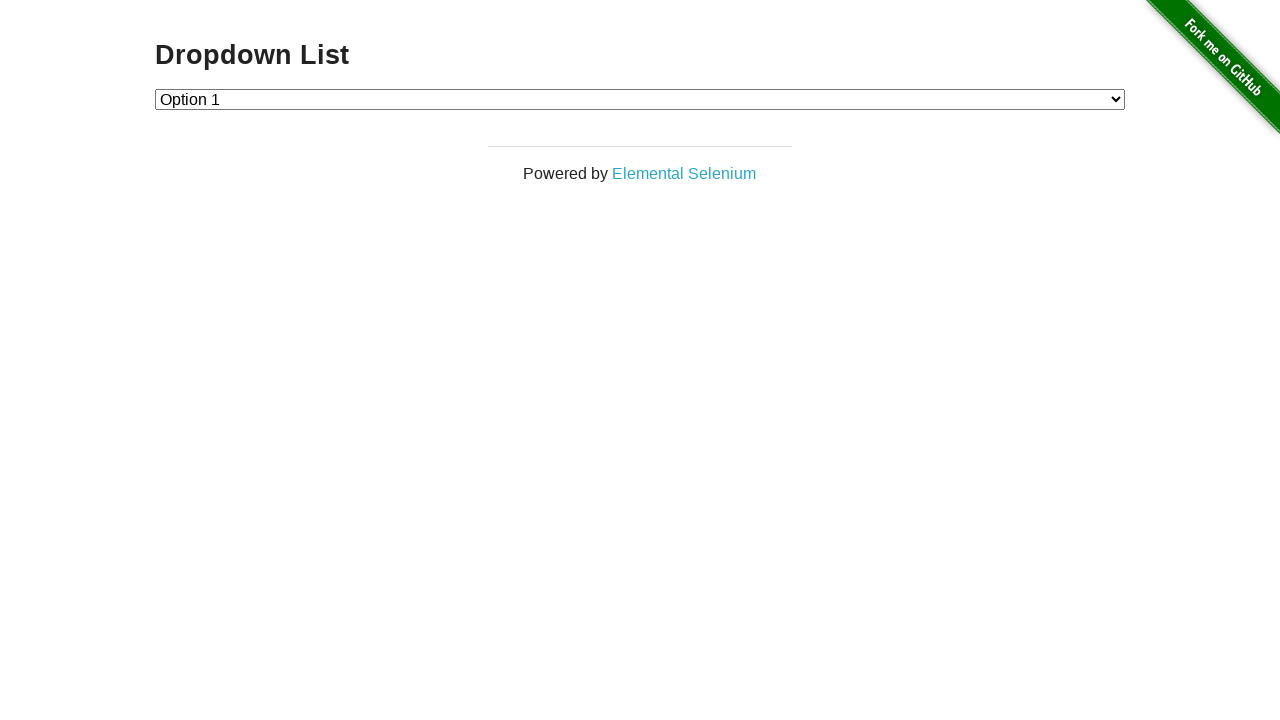

Retrieved text content of selected dropdown option
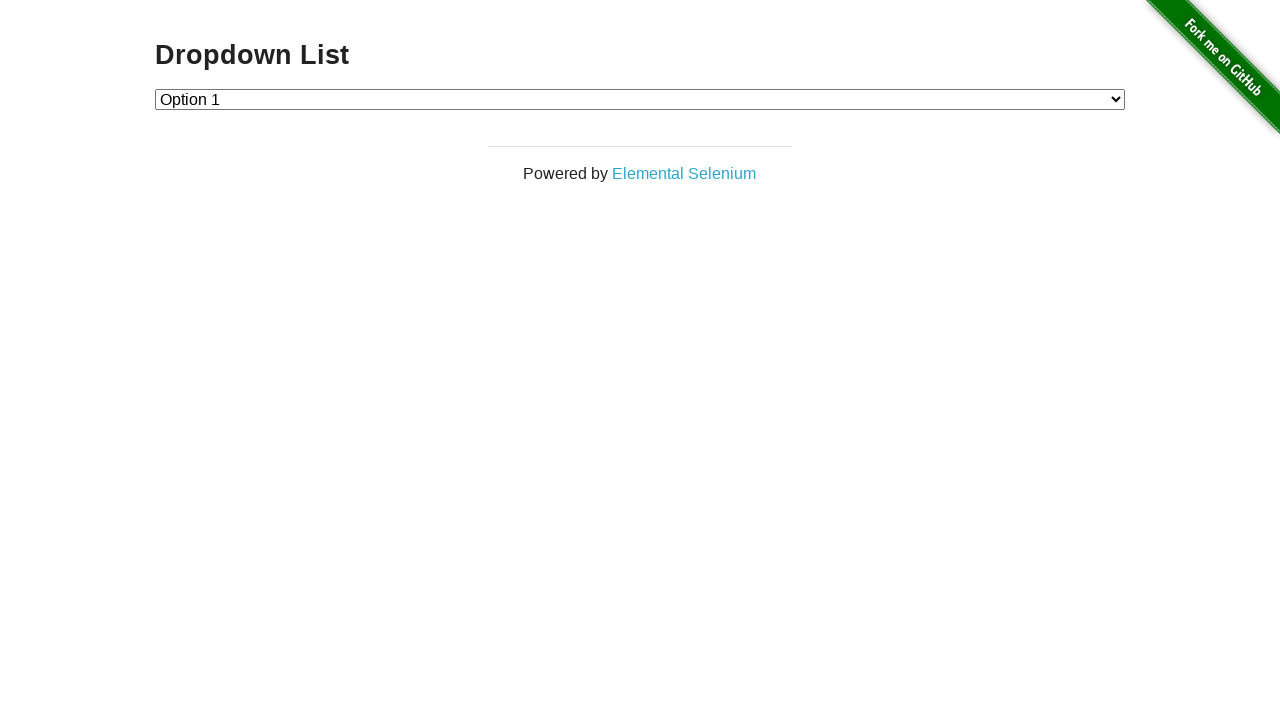

Verified that selected option text is 'Option 1'
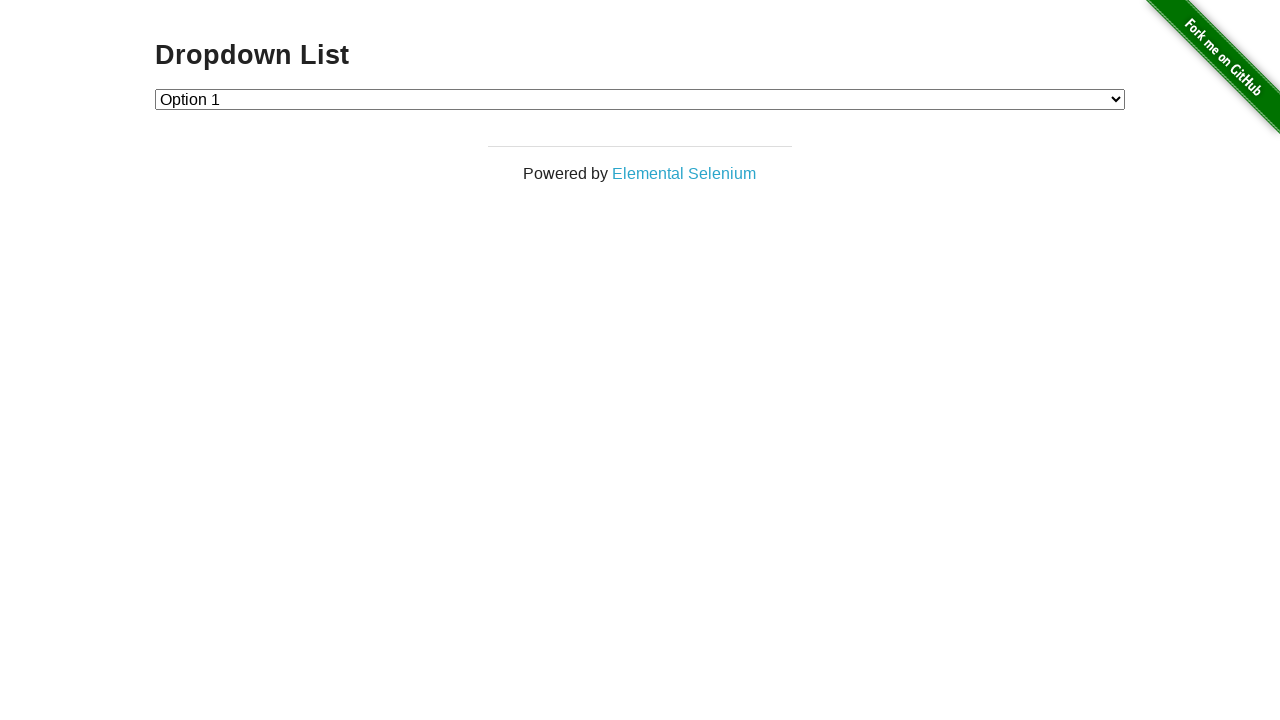

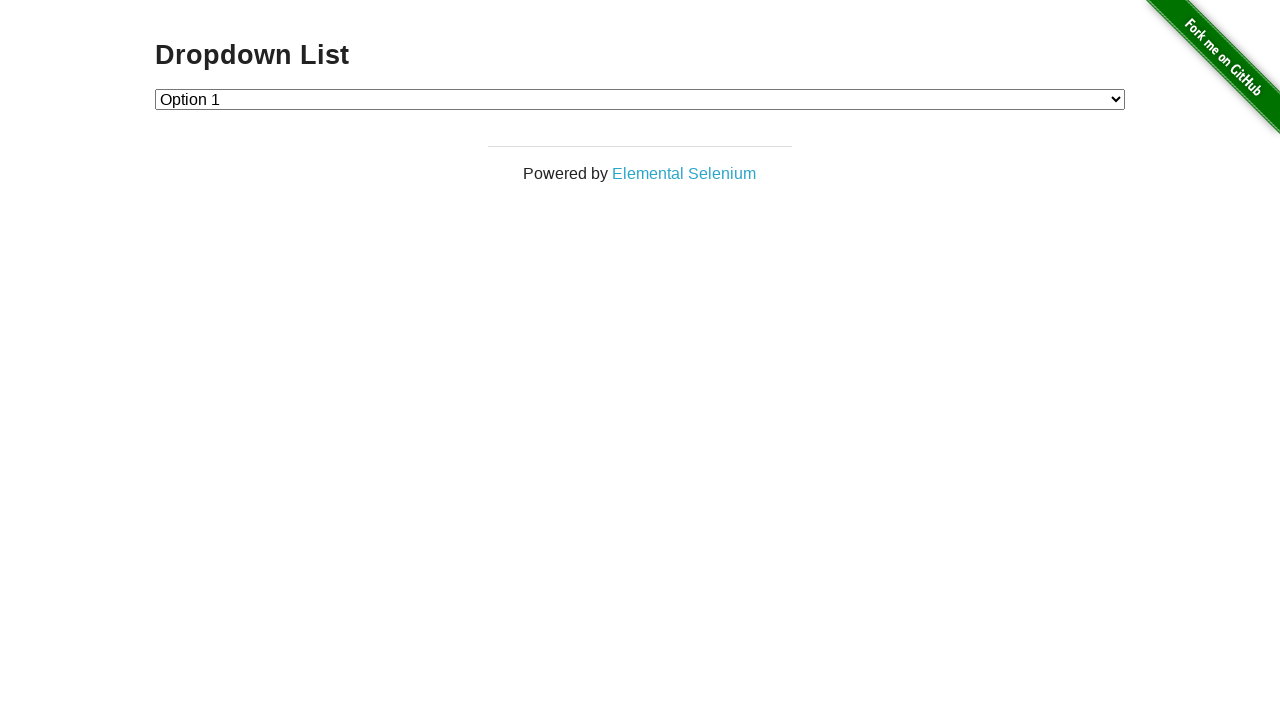